Tests a slow calculator by setting a delay timer, performing addition (7+8), and verifying the result equals 15

Starting URL: https://bonigarcia.dev/selenium-webdriver-java/slow-calculator.html

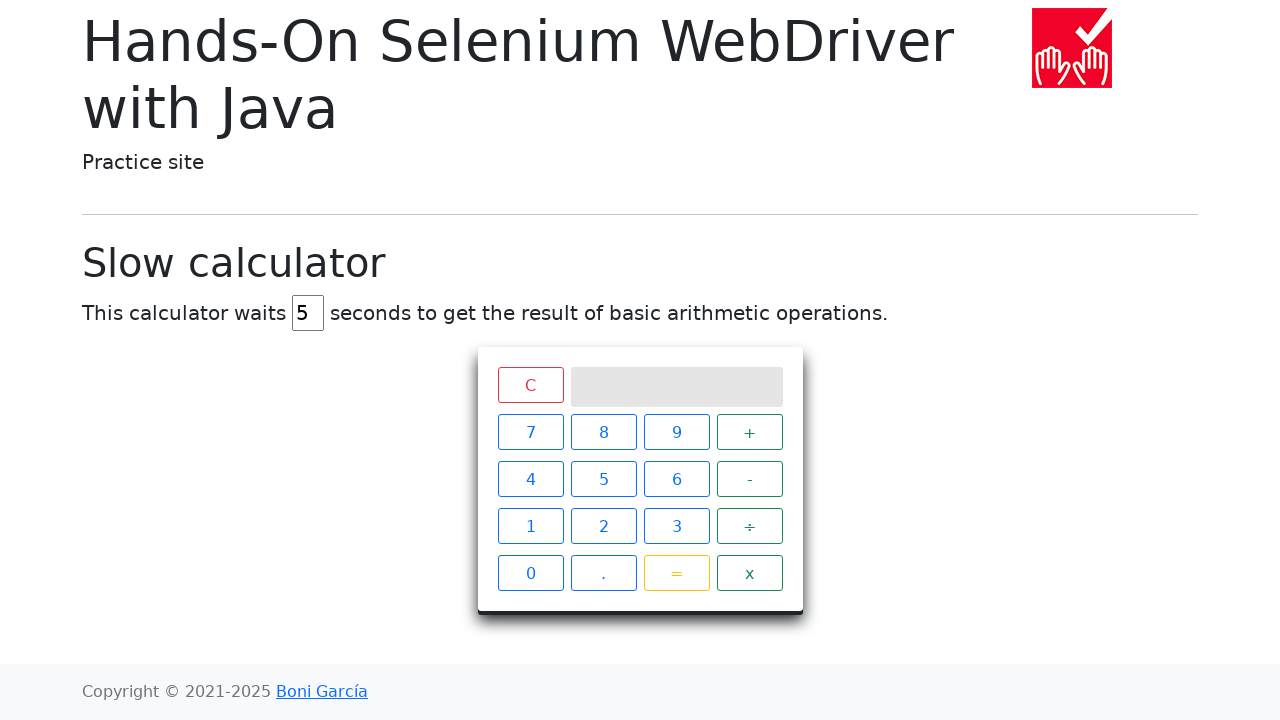

Cleared the delay timer input field on #delay
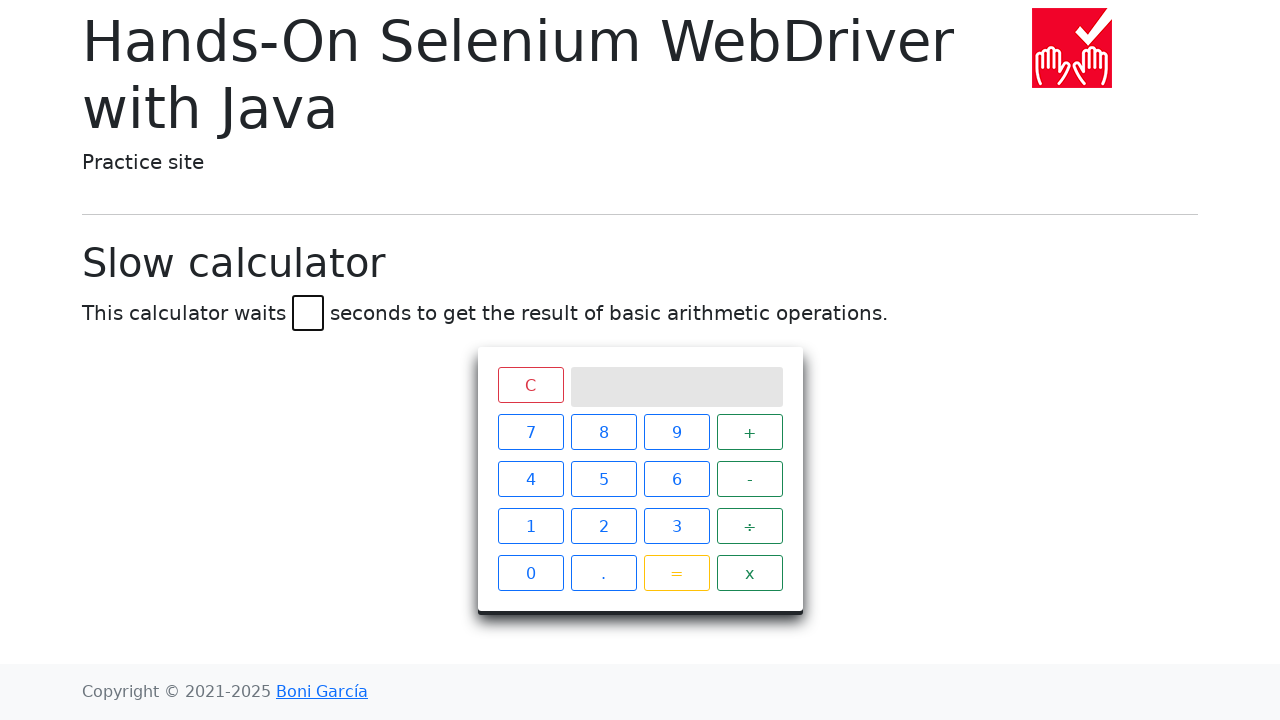

Set delay timer to 45 seconds on #delay
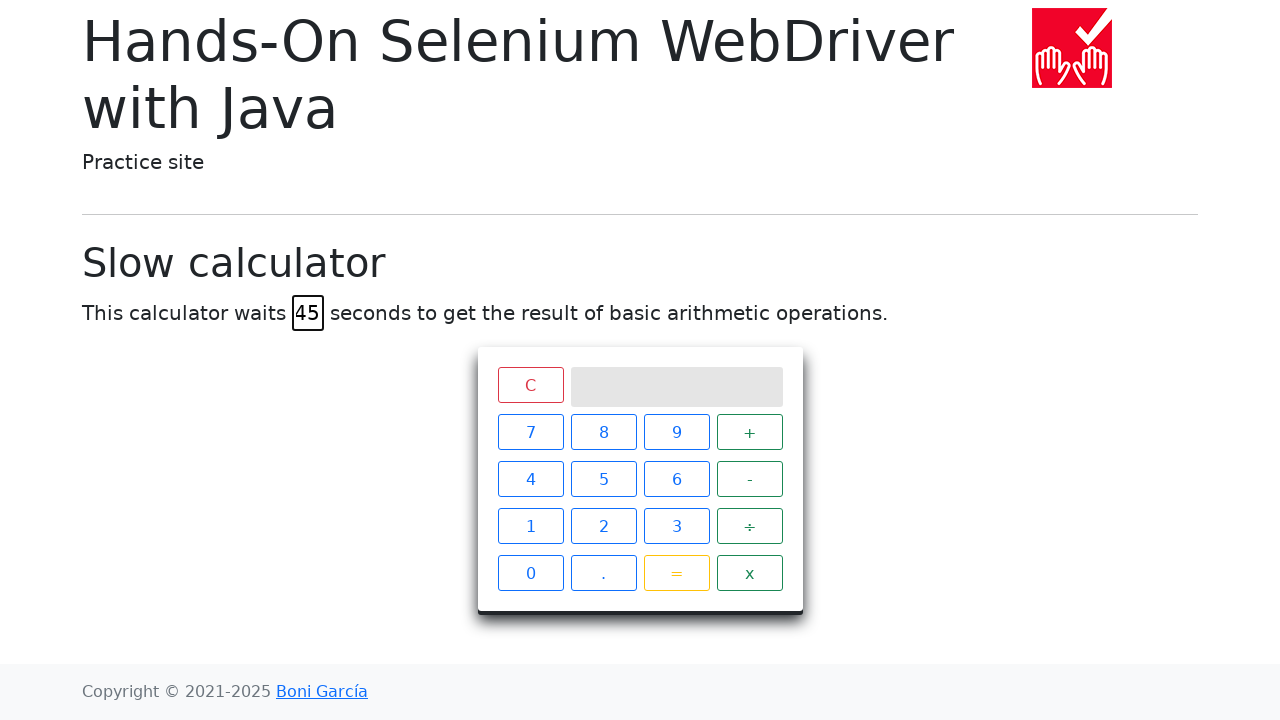

Clicked number 7 at (530, 432) on xpath=//div[@class='keys']//span[1]
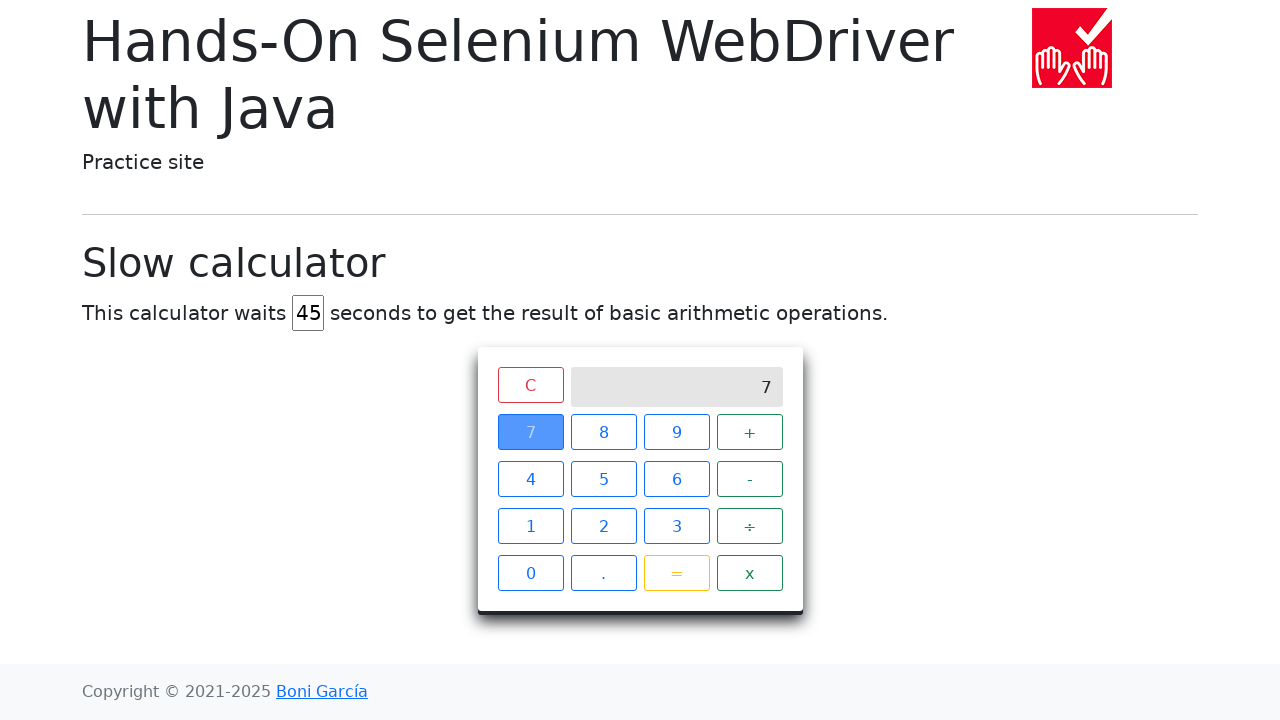

Clicked addition operator + at (750, 432) on xpath=//div[@class='keys']//span[4]
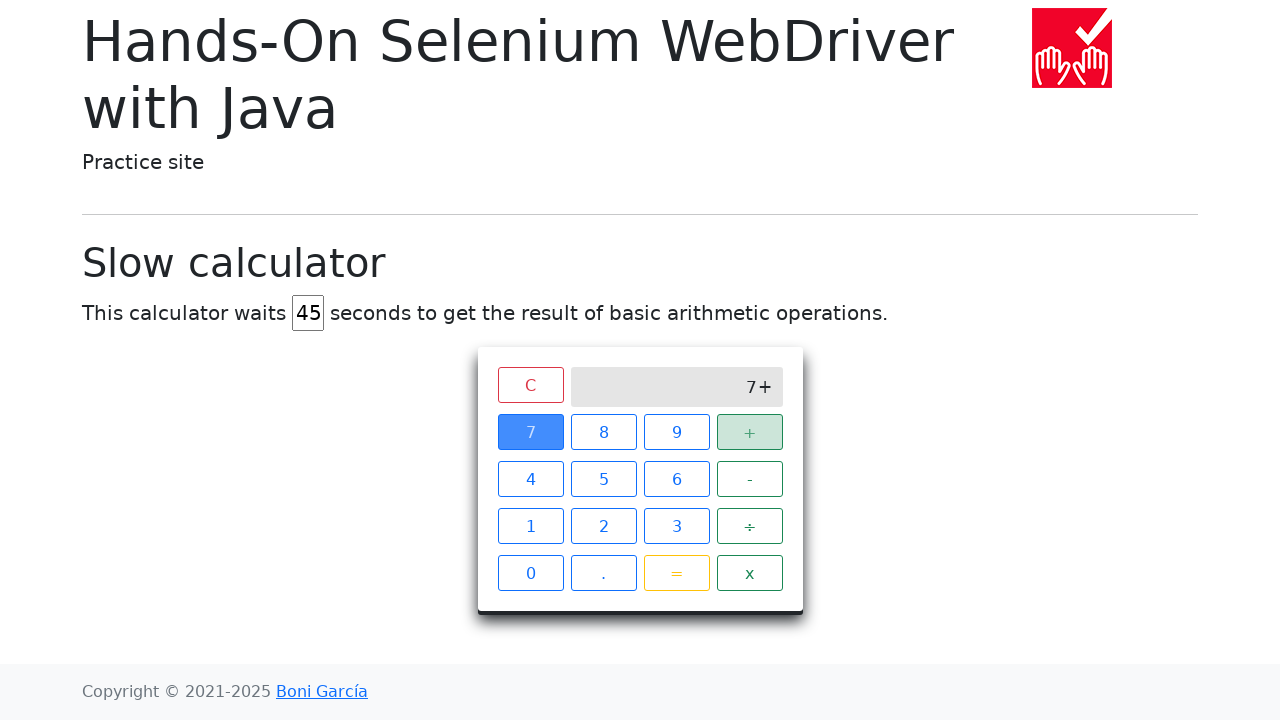

Clicked number 8 at (604, 432) on xpath=//div[@class='keys']//span[2]
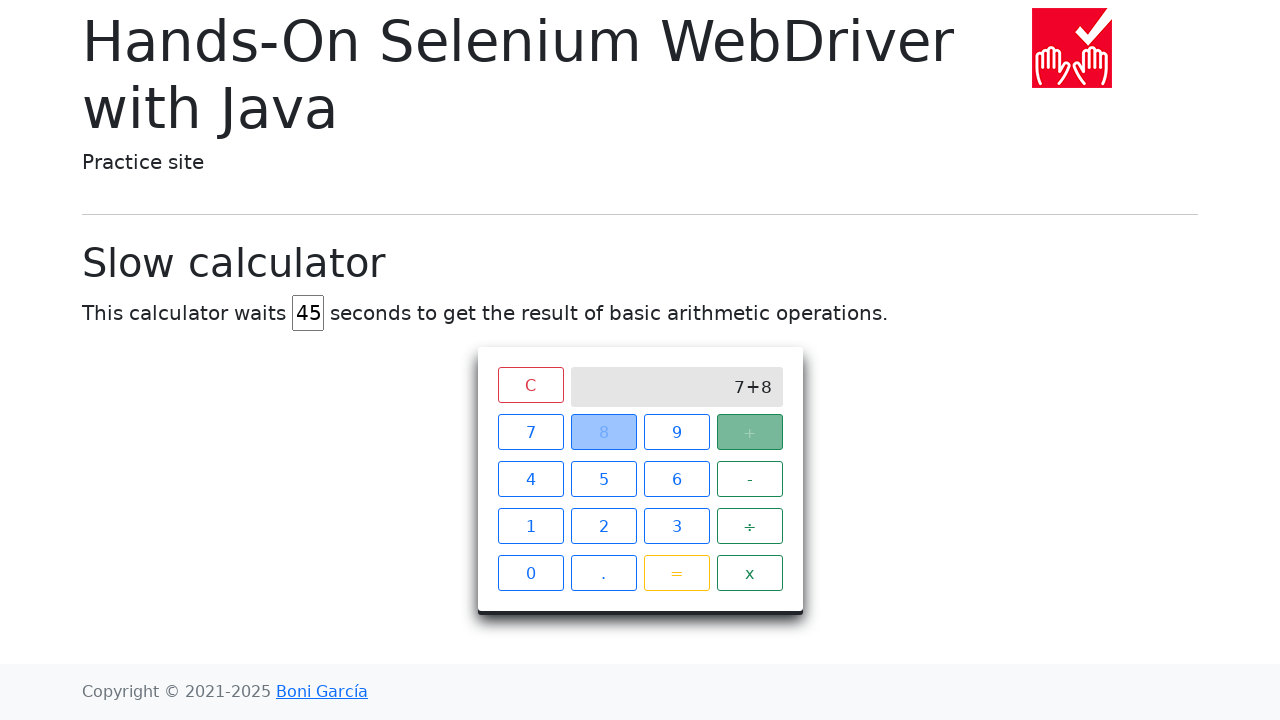

Clicked equals button to execute calculation at (676, 573) on xpath=//div[@class='keys']//span[15]
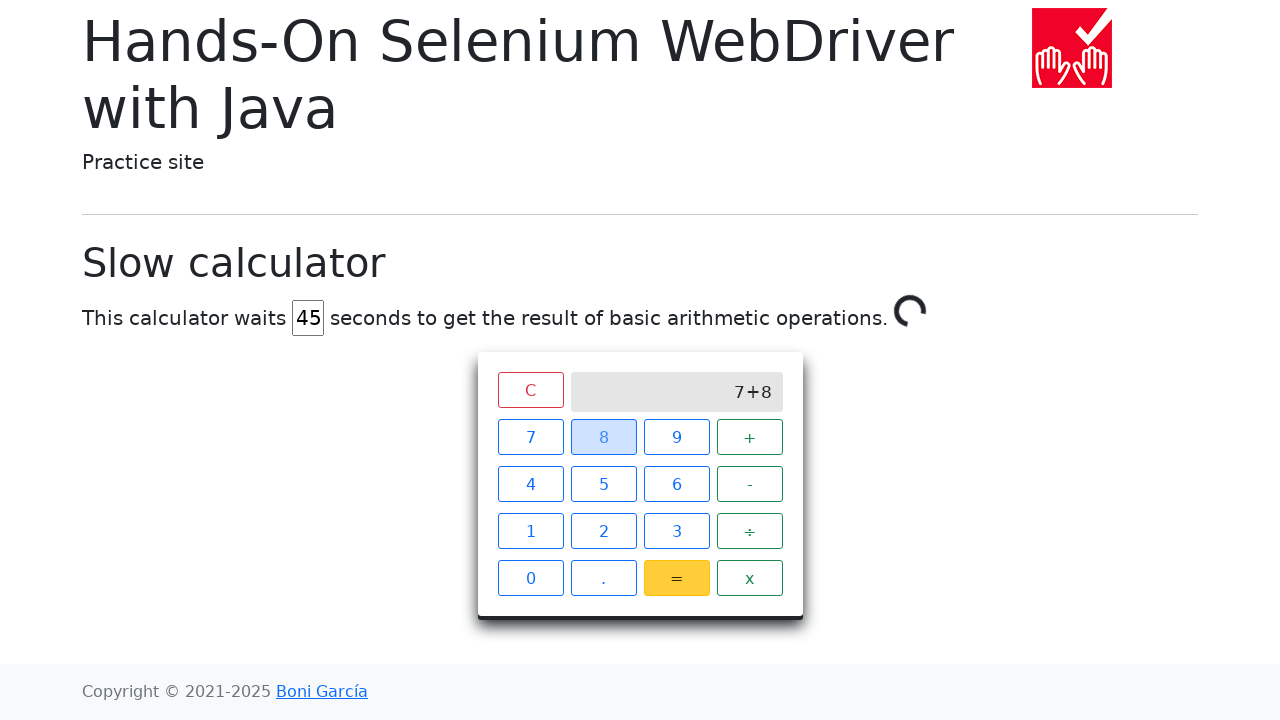

Waited for calculator result to display '15'
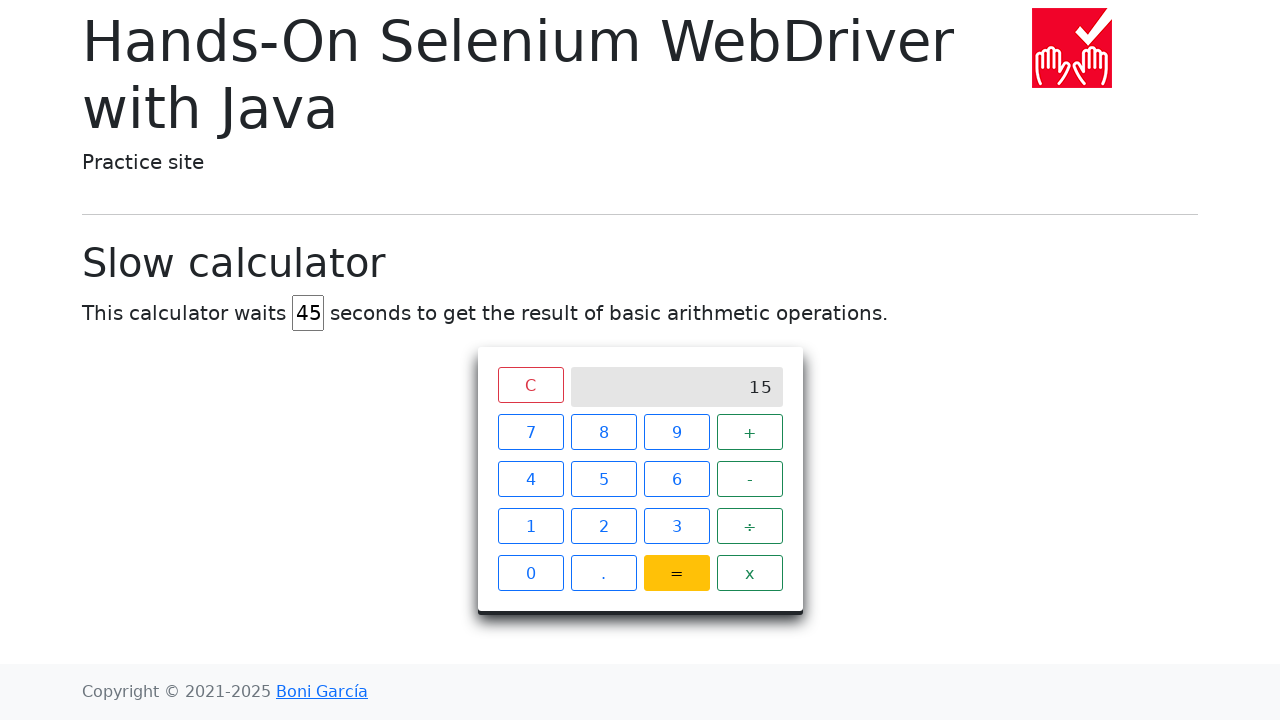

Retrieved result text from screen: '15'
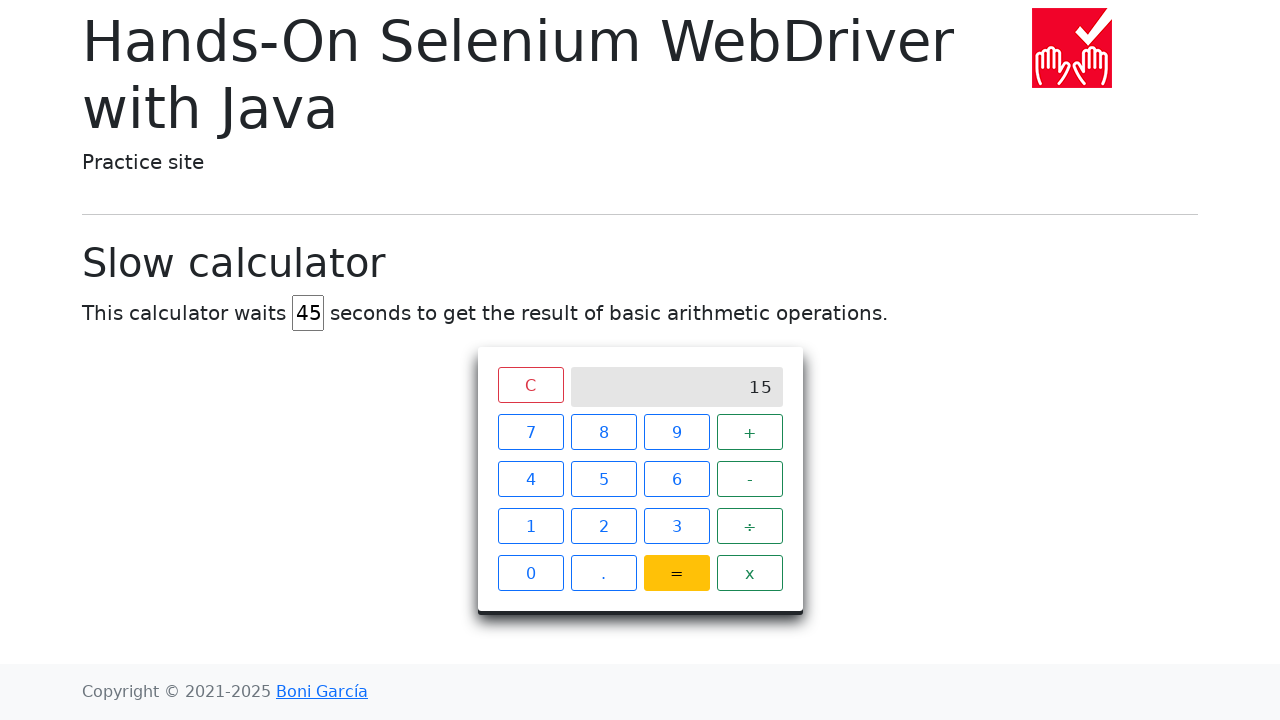

Verified that calculation result equals 15
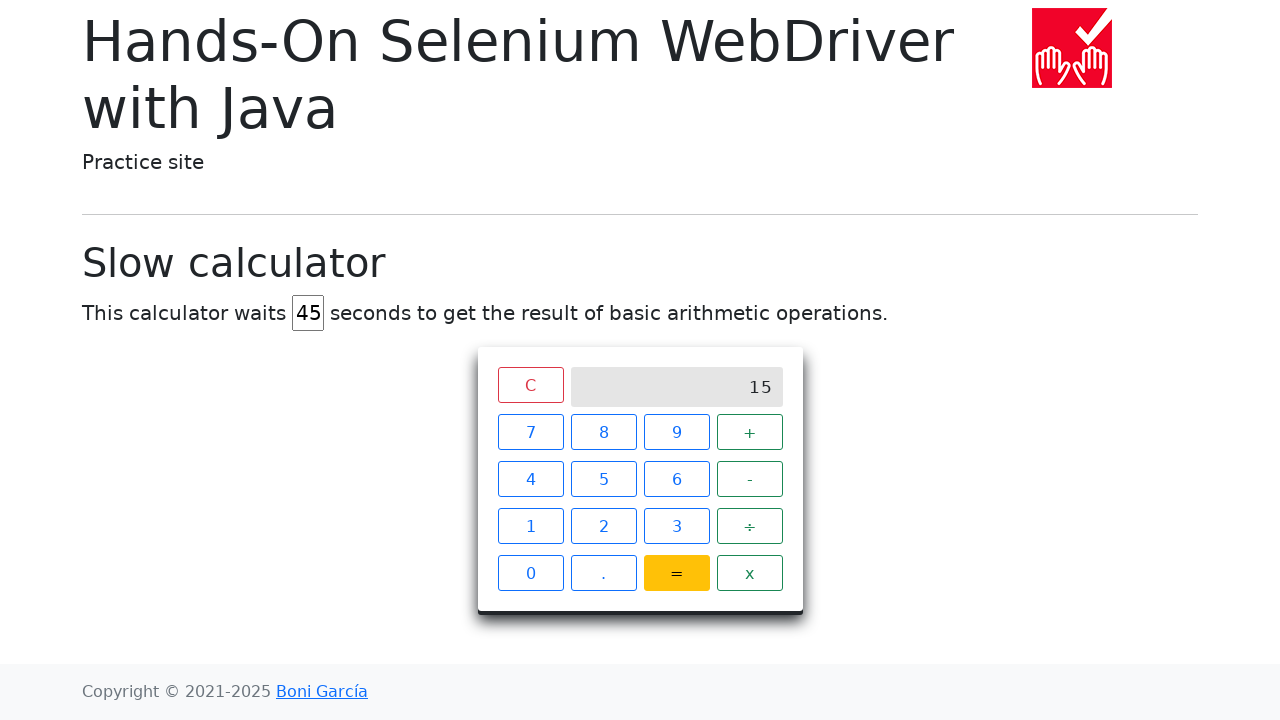

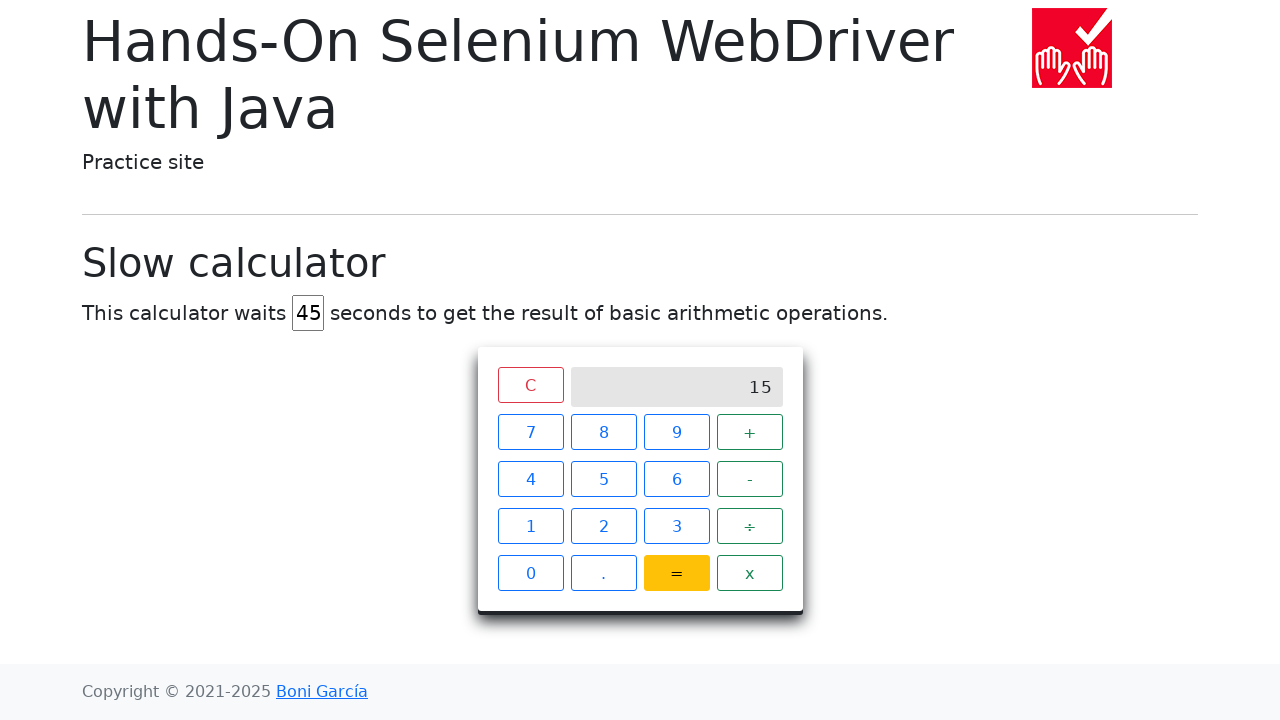